Tests drag-and-drop functionality using the direct drag_to method on the jQuery UI droppable demo page within an iframe.

Starting URL: https://jqueryui.com/droppable/

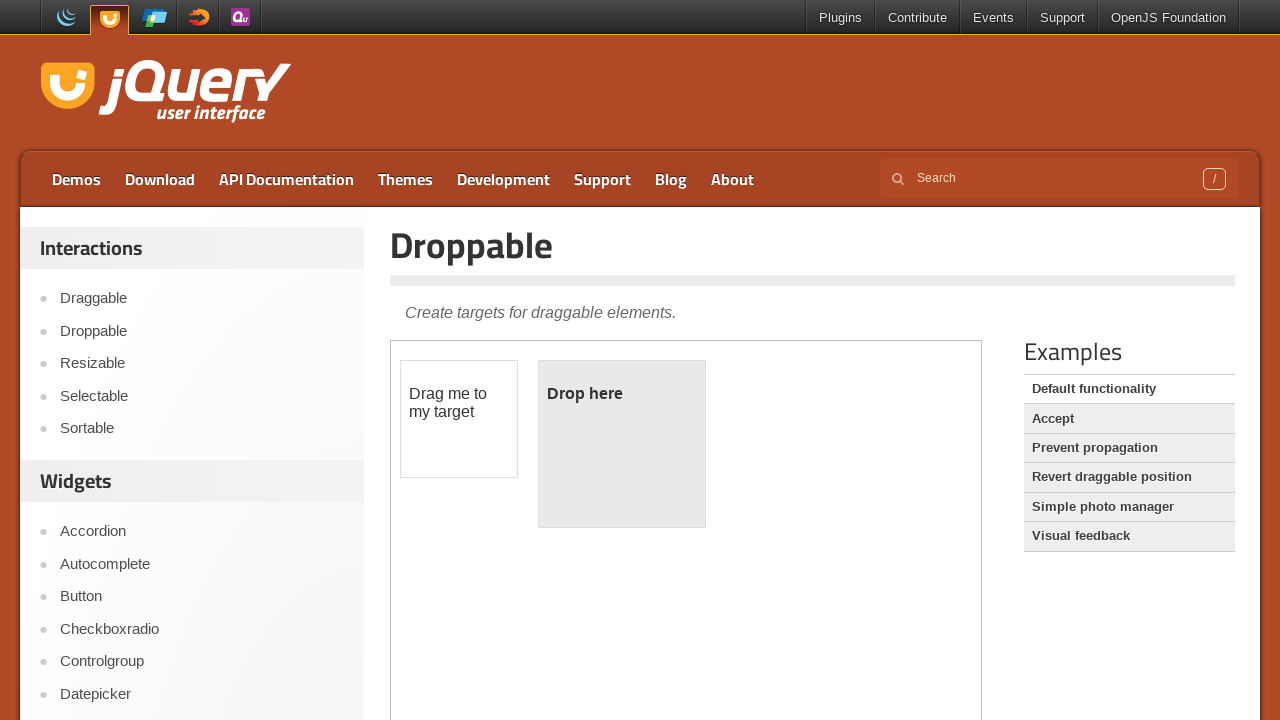

Waited for page heading to load
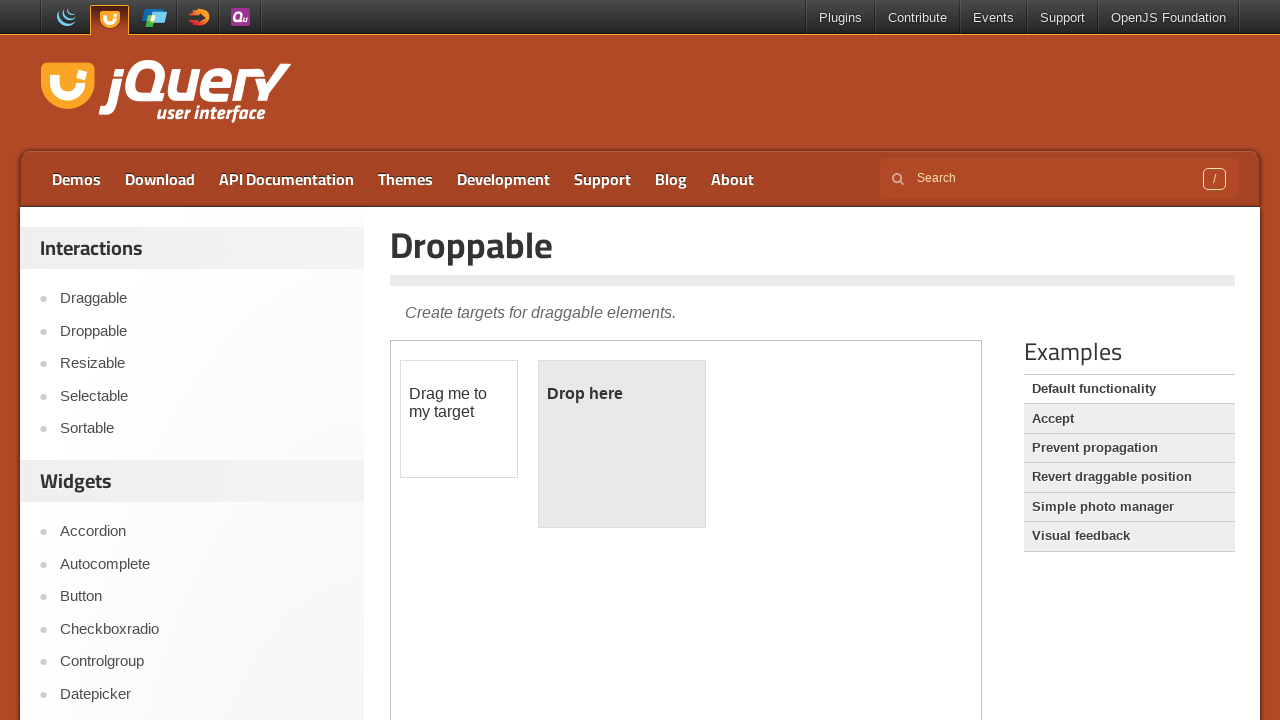

Located the drag-and-drop demo iframe
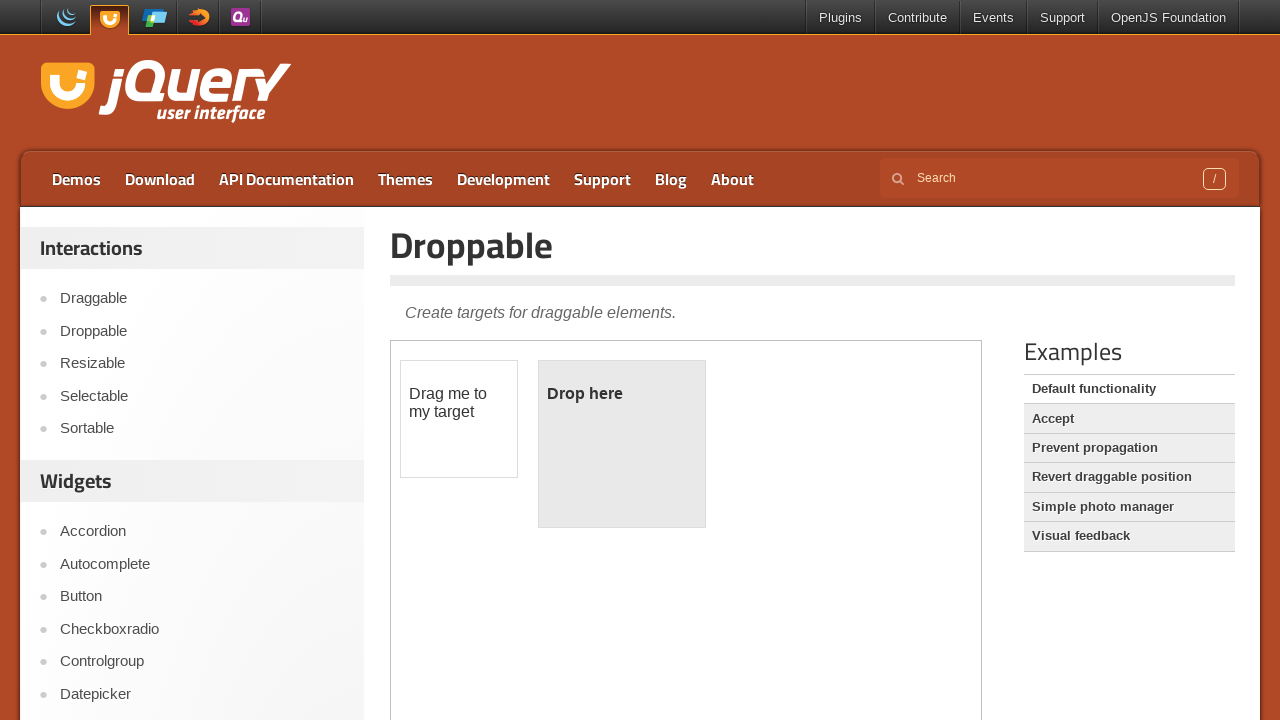

Located the draggable element
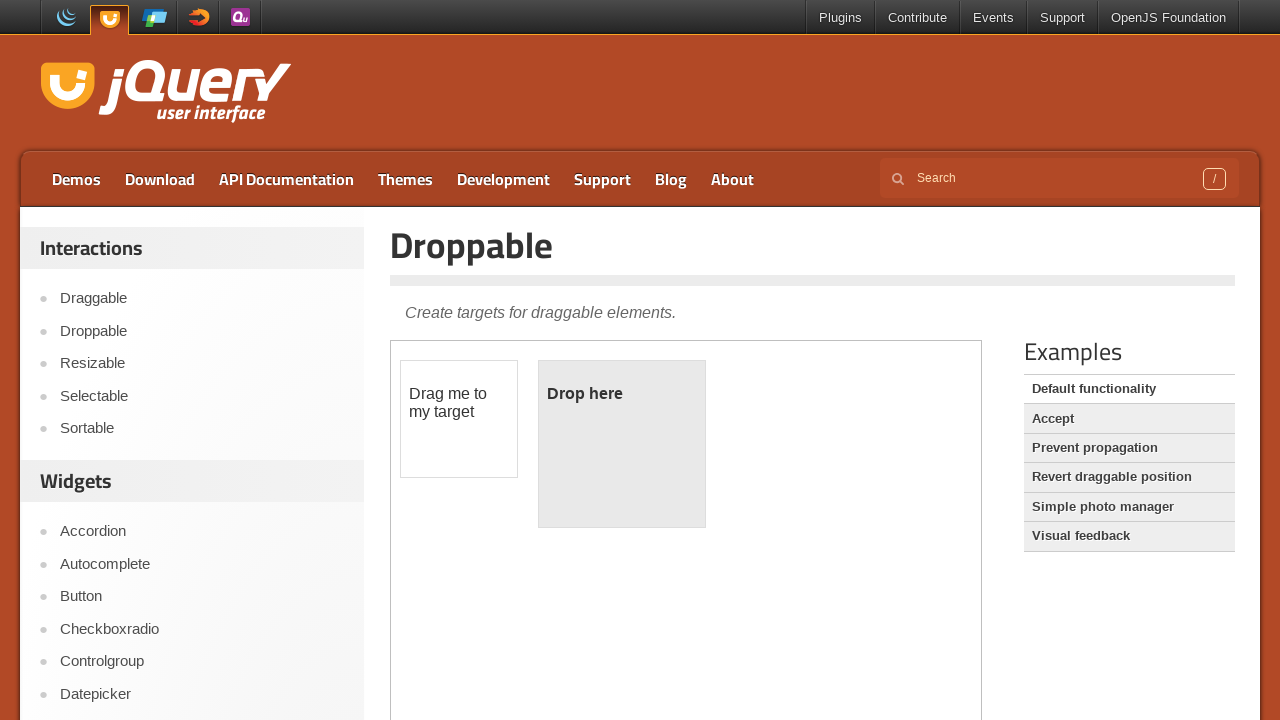

Located the droppable element
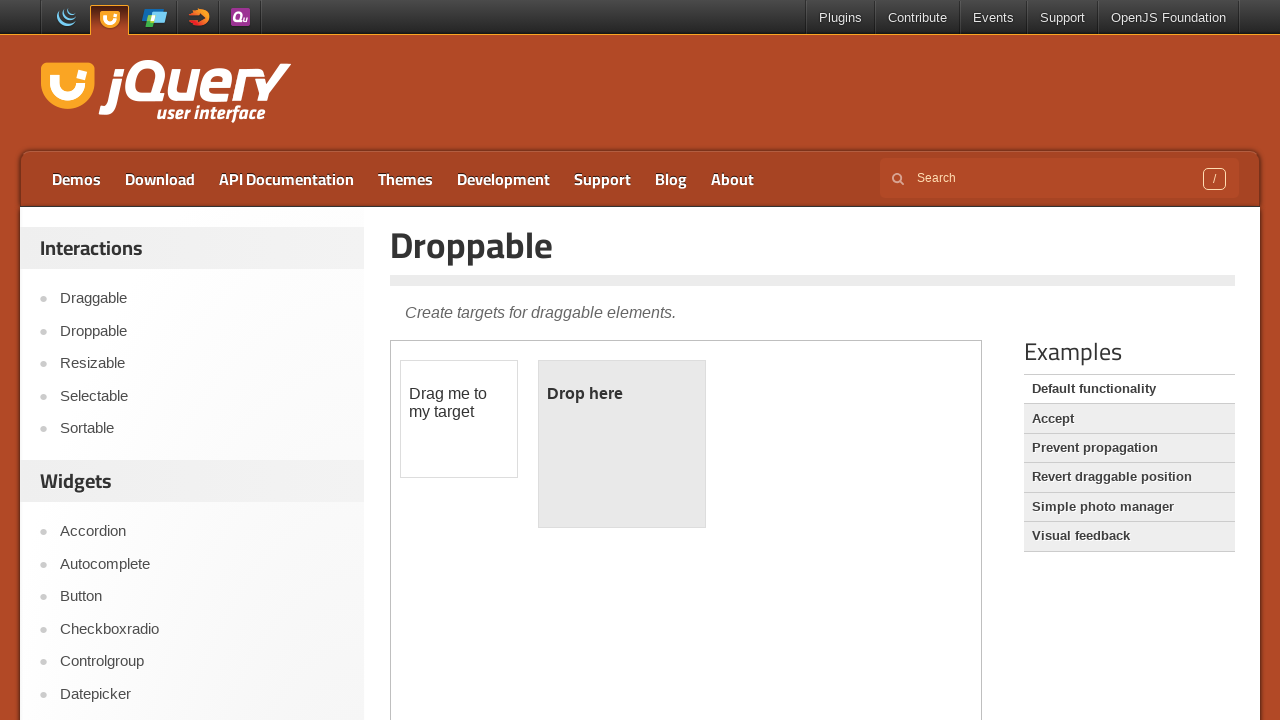

Dragged the square element onto the droppable target at (622, 444)
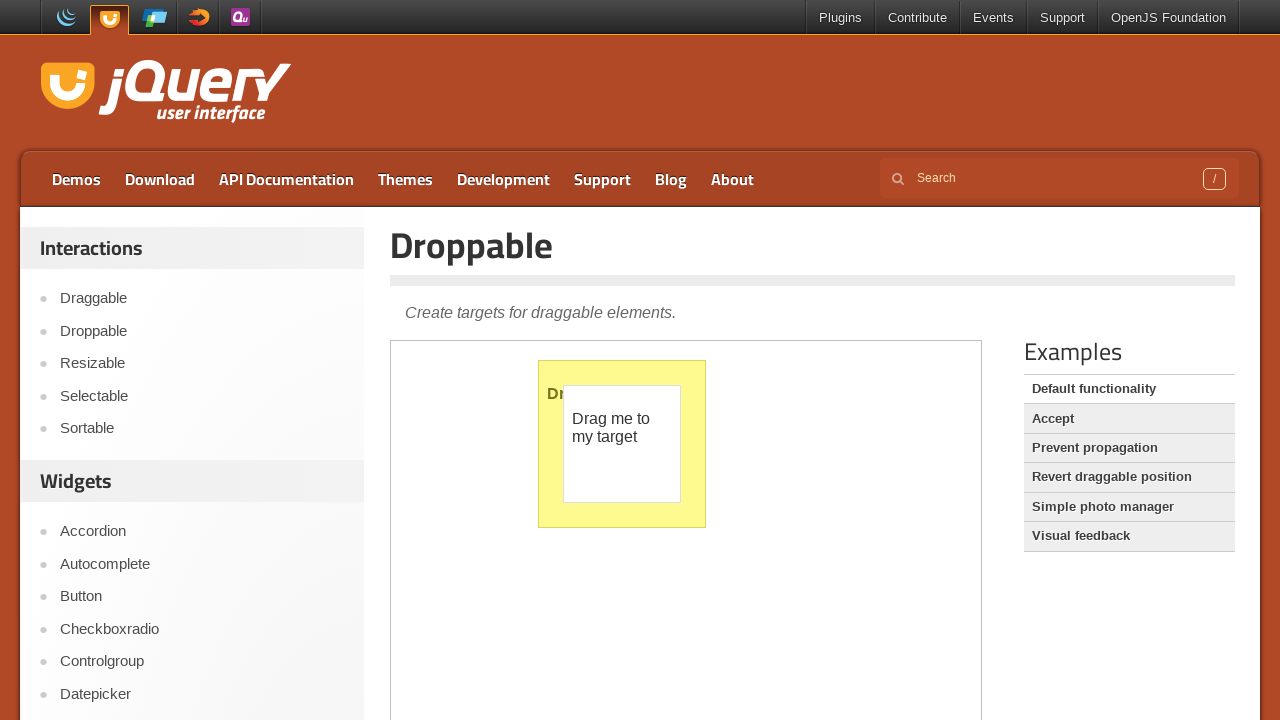

Verified that the droppable element text updated after drop
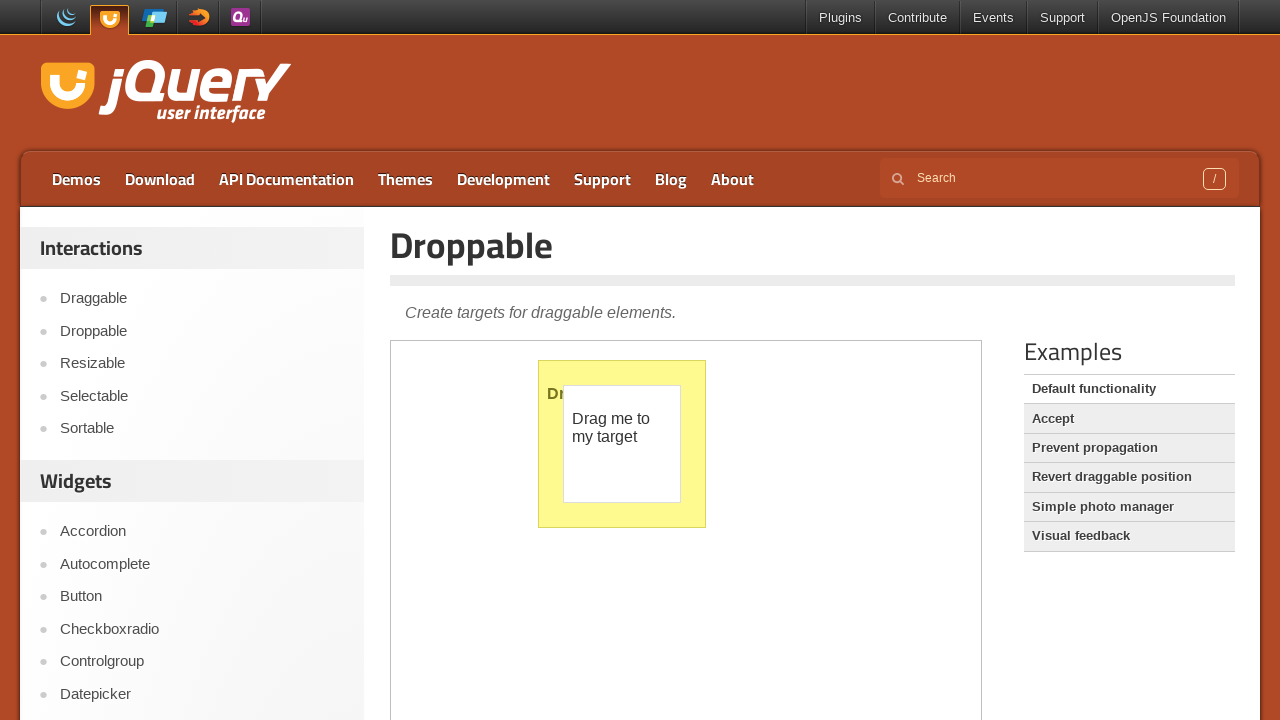

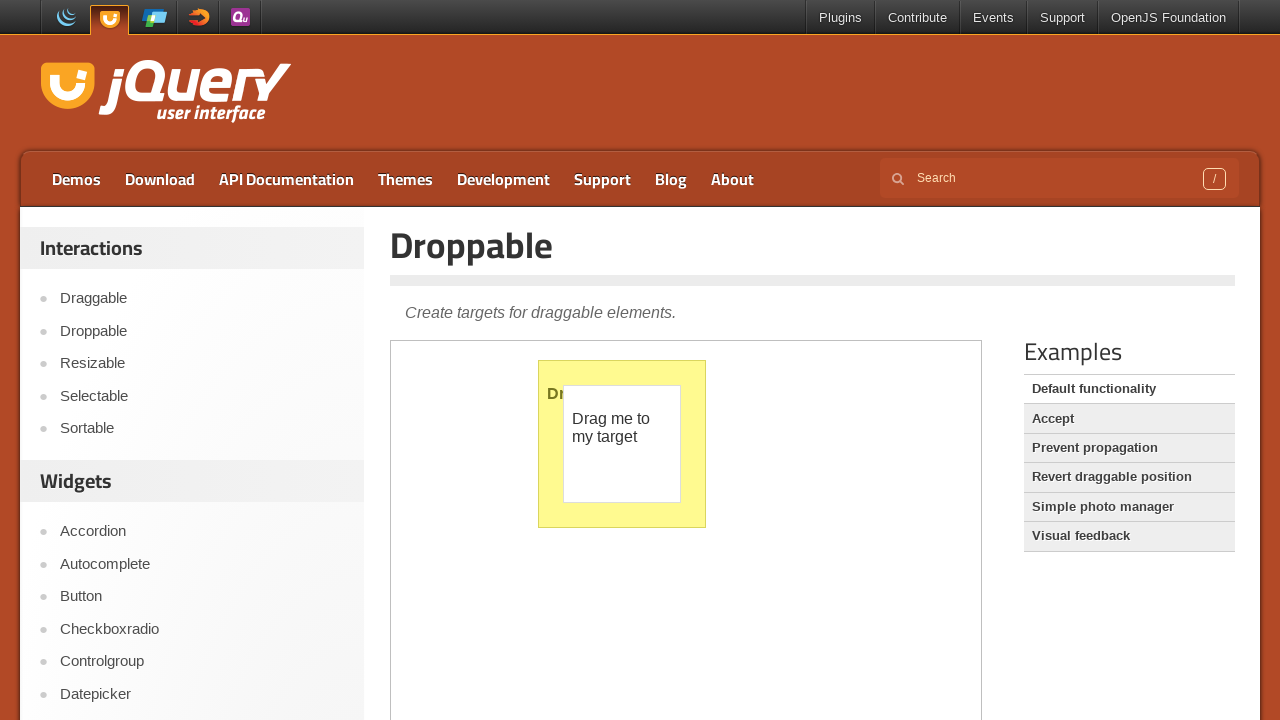